Tests a web form by verifying the page title, entering text into a text field, submitting the form, and verifying the success message is displayed.

Starting URL: https://www.selenium.dev/selenium/web/web-form.html

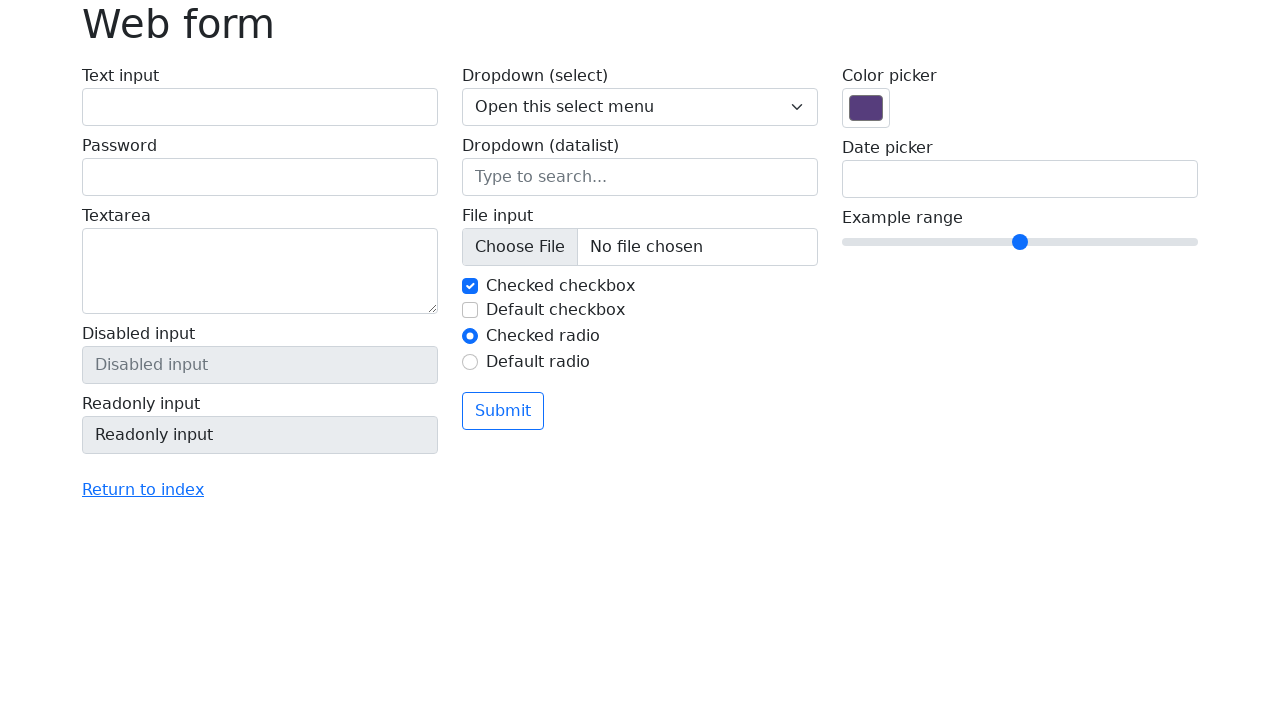

Navigated to the web form page
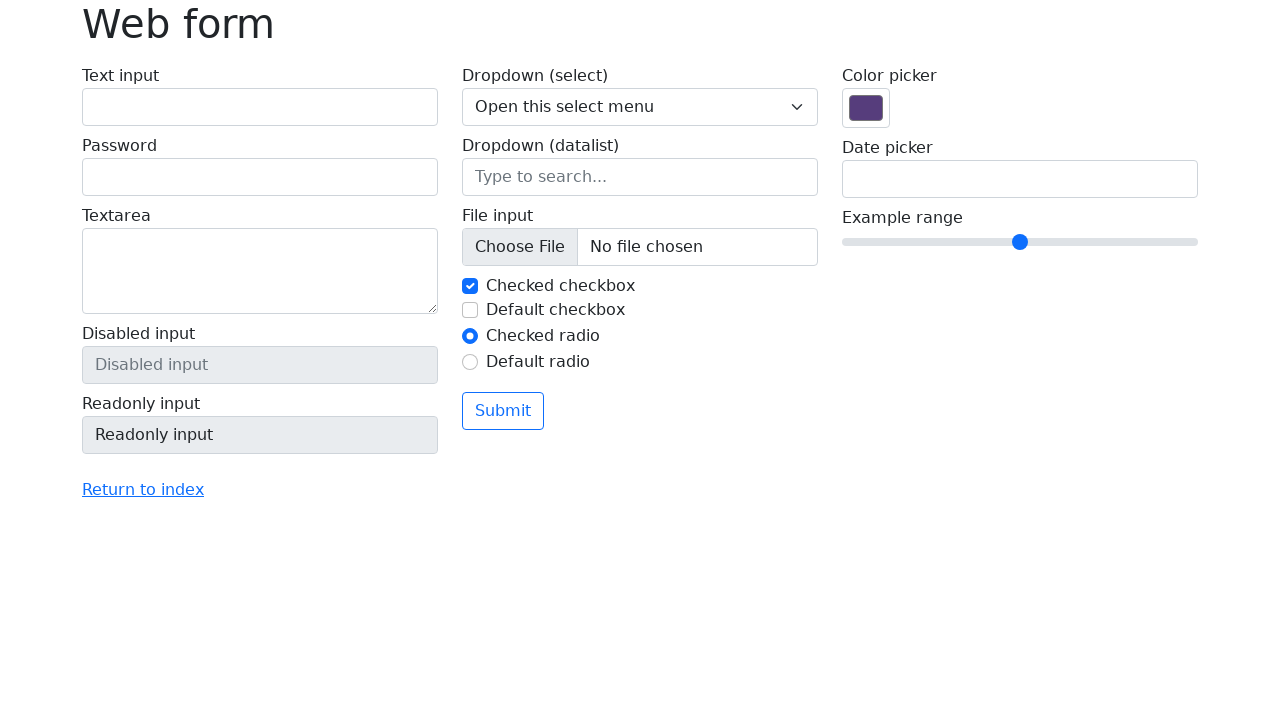

Verified page title is 'Web form'
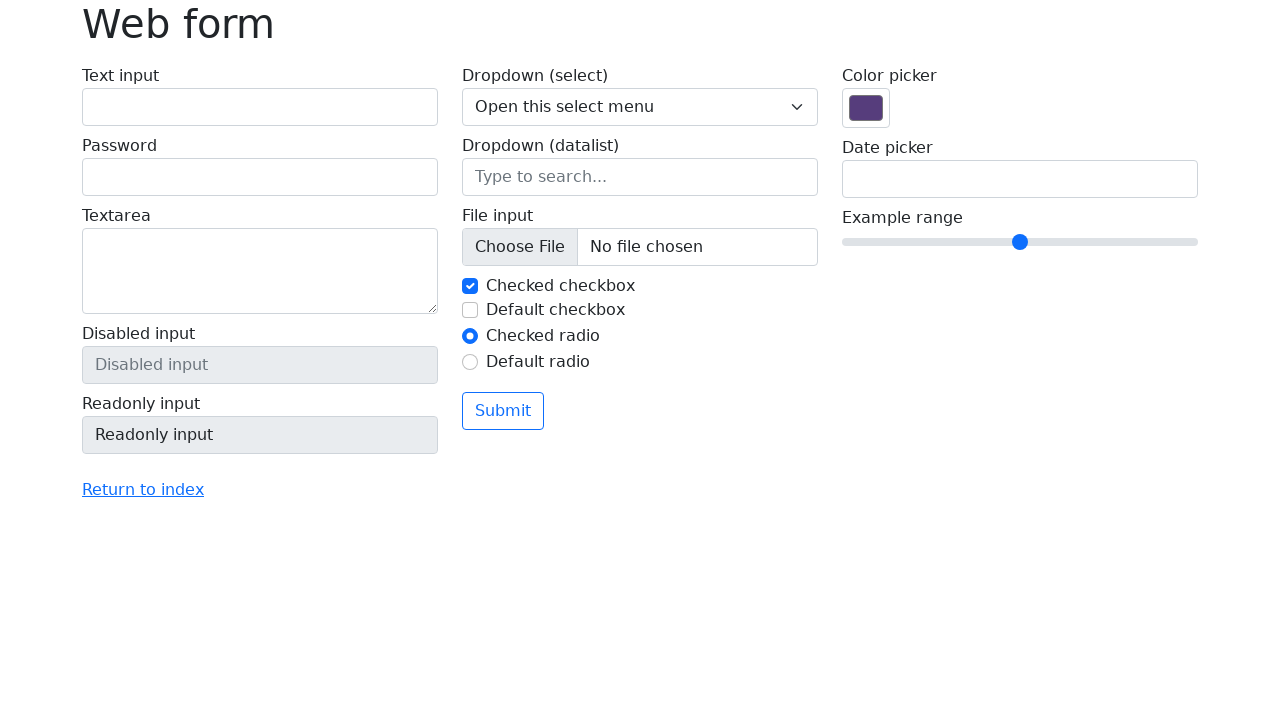

Filled text field with 'Selenium' on input[name='my-text']
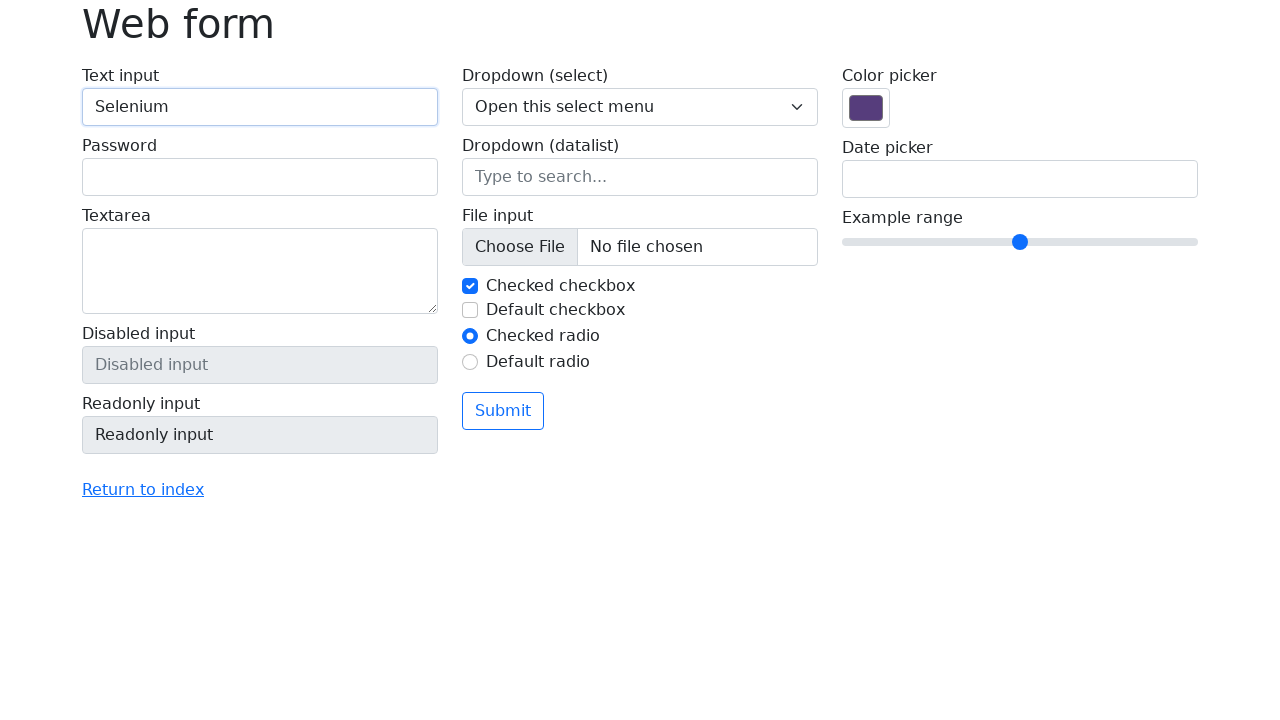

Clicked the submit button at (503, 411) on button
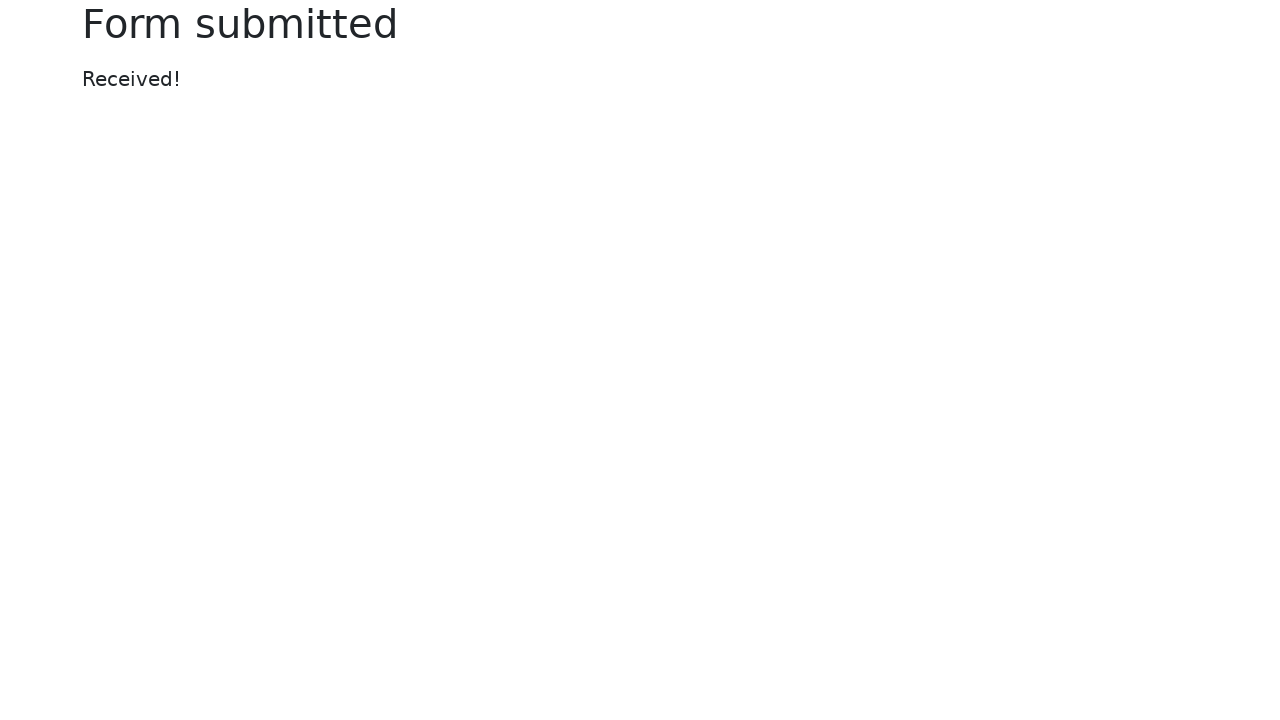

Success message element appeared
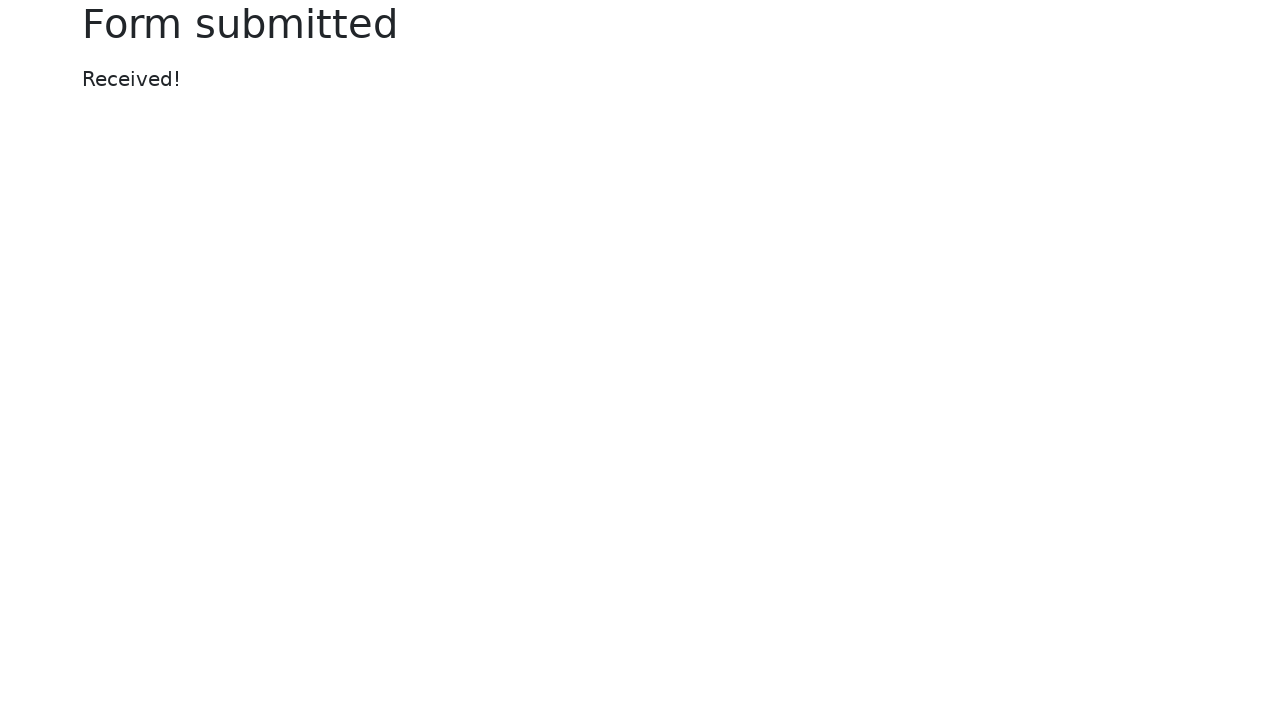

Verified success message displays 'Received!'
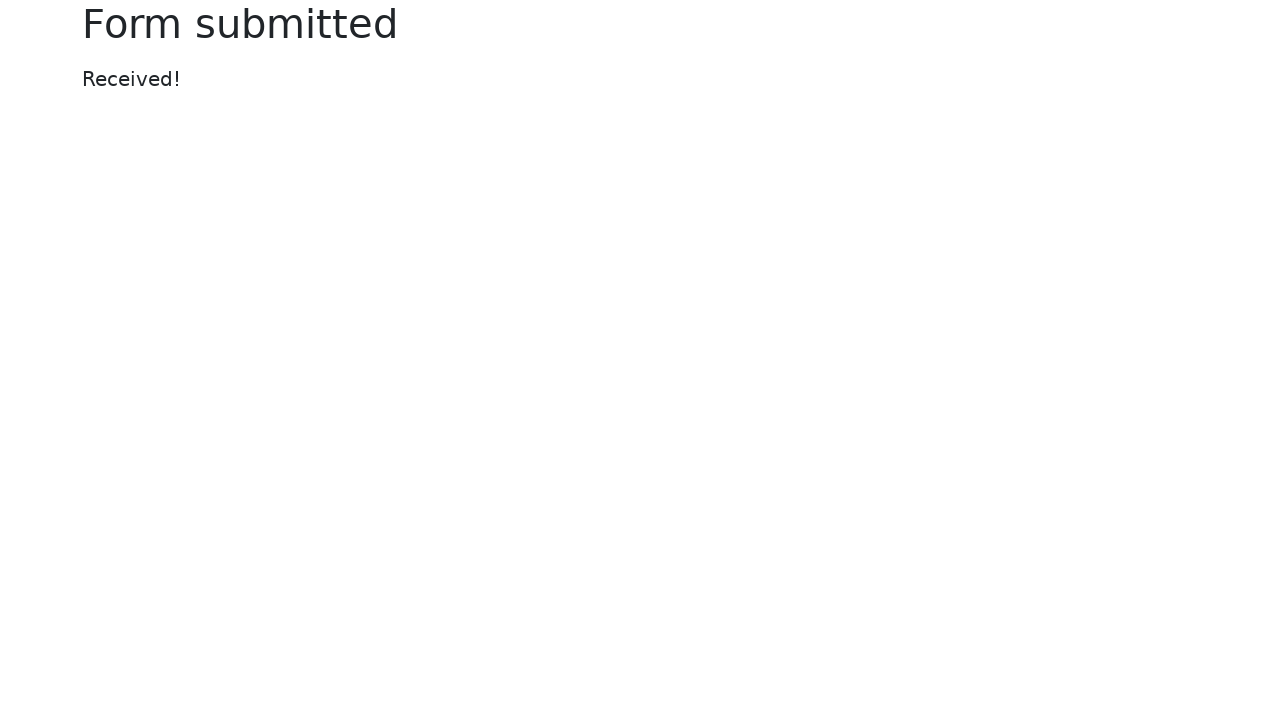

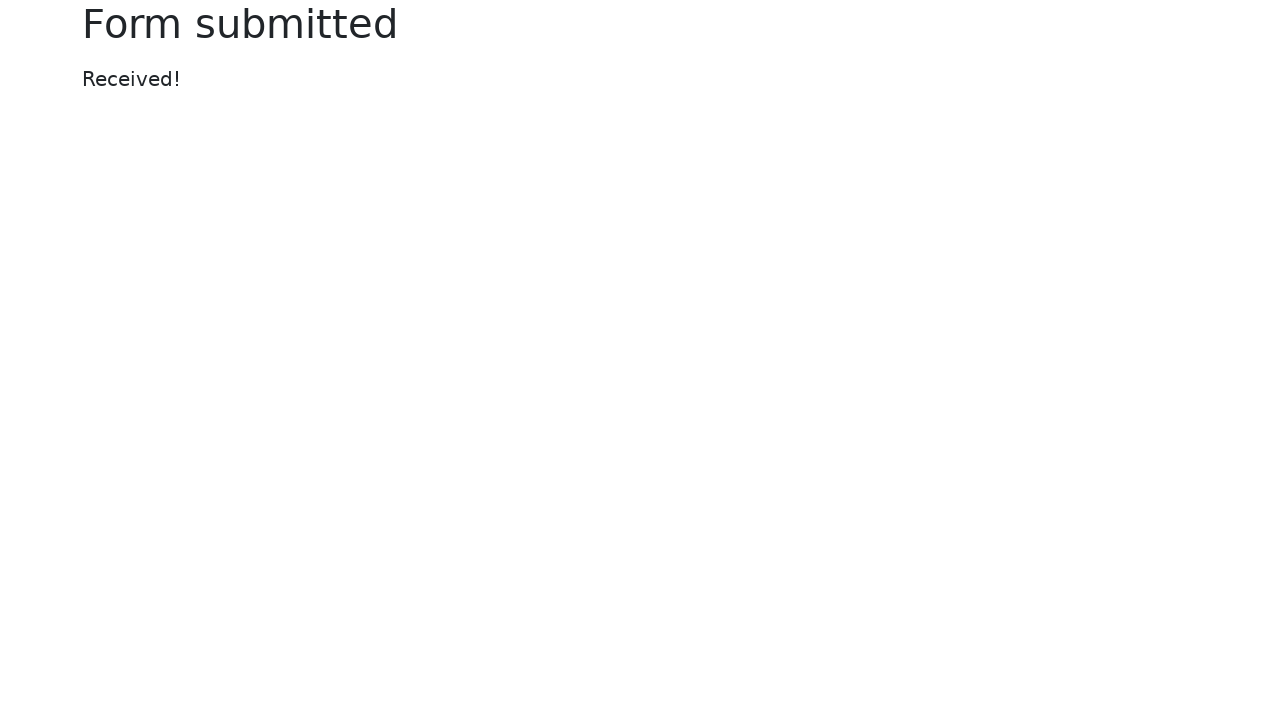